Tests JavaScript scrolling by scrolling the page and a specific table element using JavaScript executor

Starting URL: https://rahulshettyacademy.com/AutomationPractice/

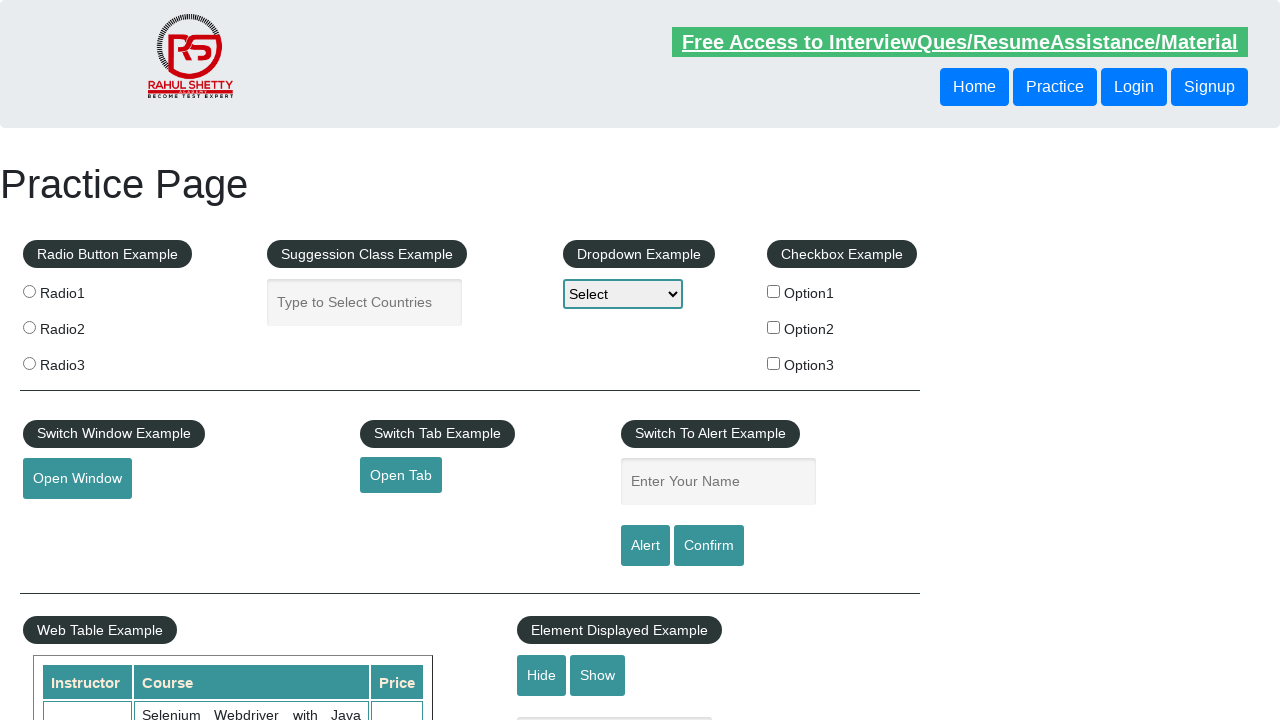

Scrolled page down by 600 pixels using JavaScript executor
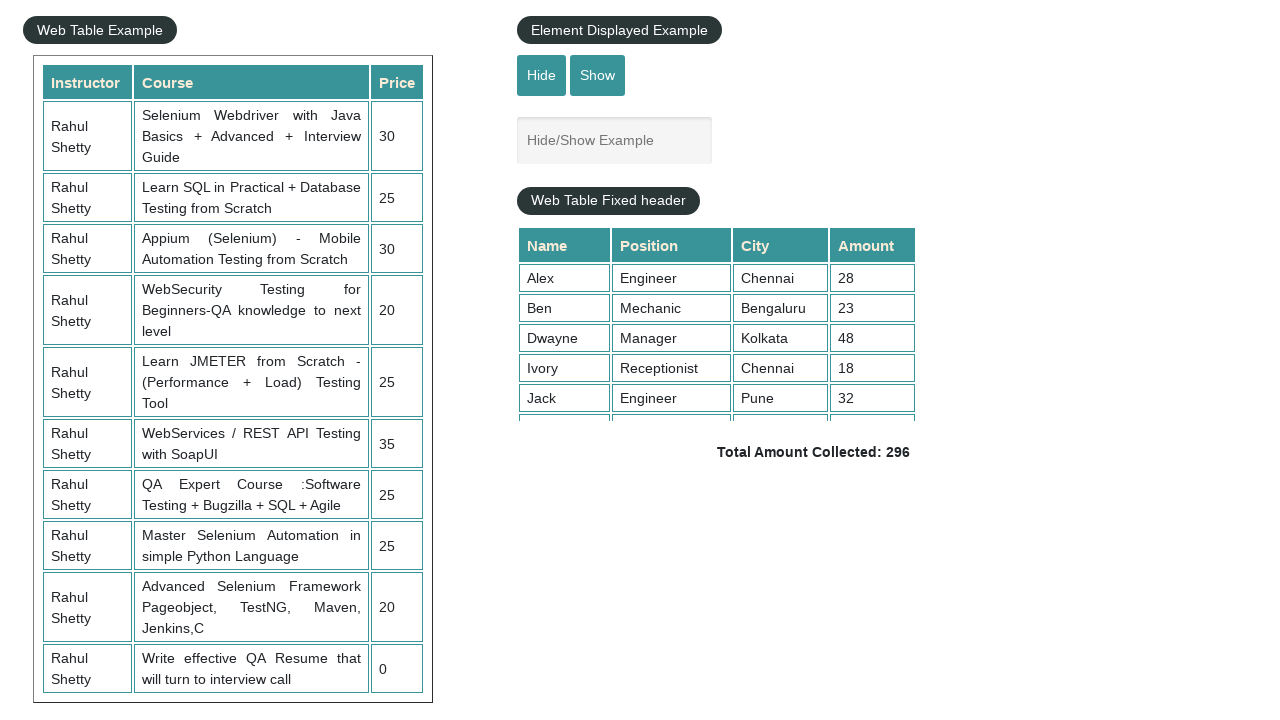

Scrolled table element to 5000px using JavaScript executor
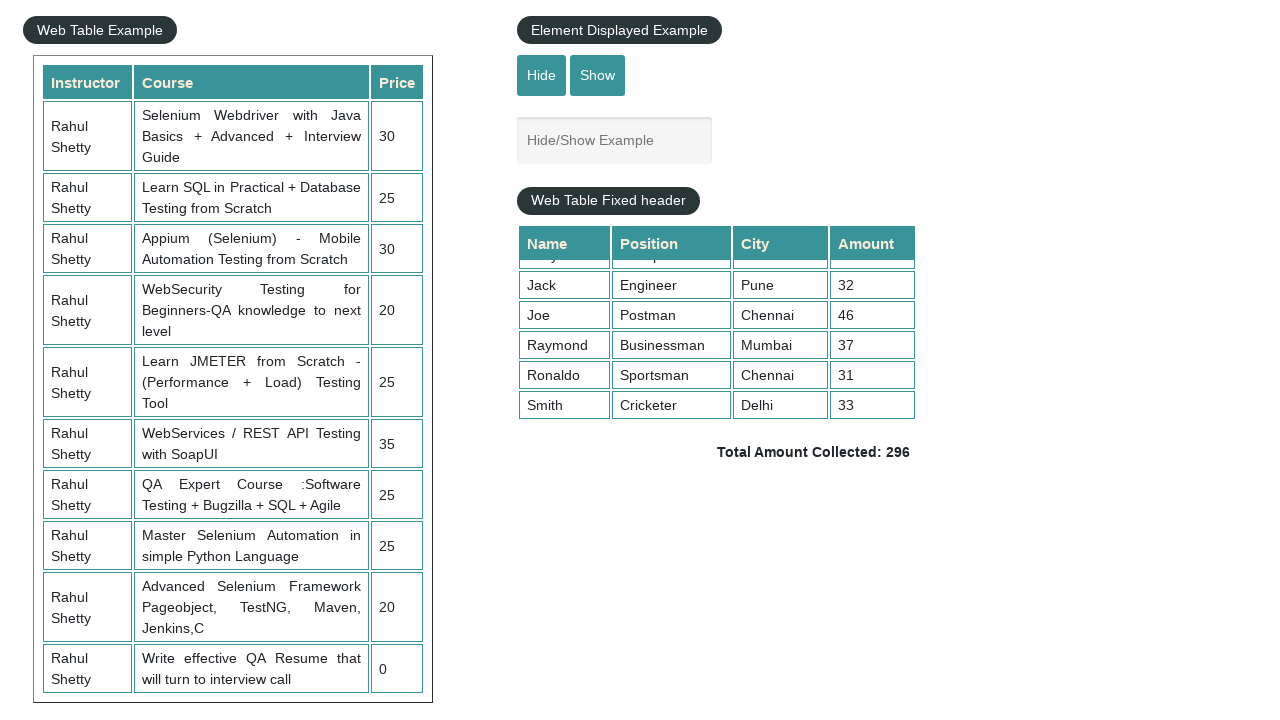

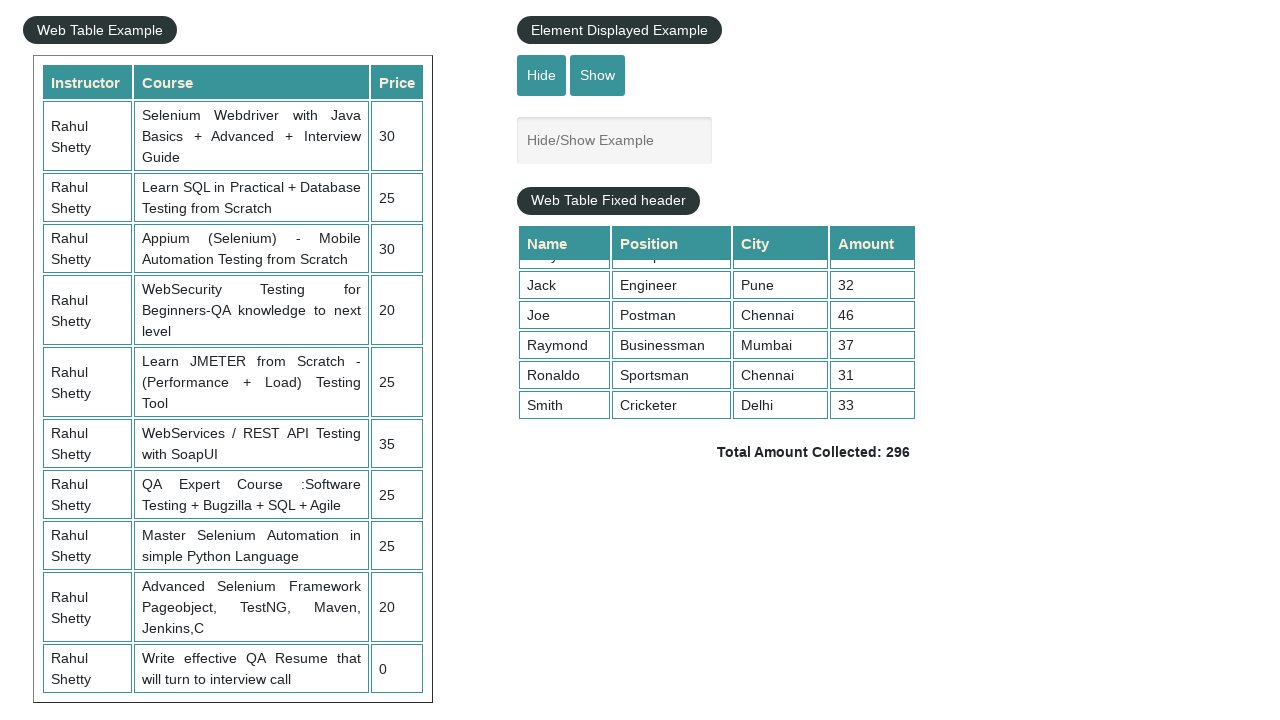